Tests form interactions on a practice website by clicking a checkbox for ice cream preference, checking an employment status radio button, and selecting a gender option from a dropdown.

Starting URL: https://rahulshettyacademy.com/angularpractice/

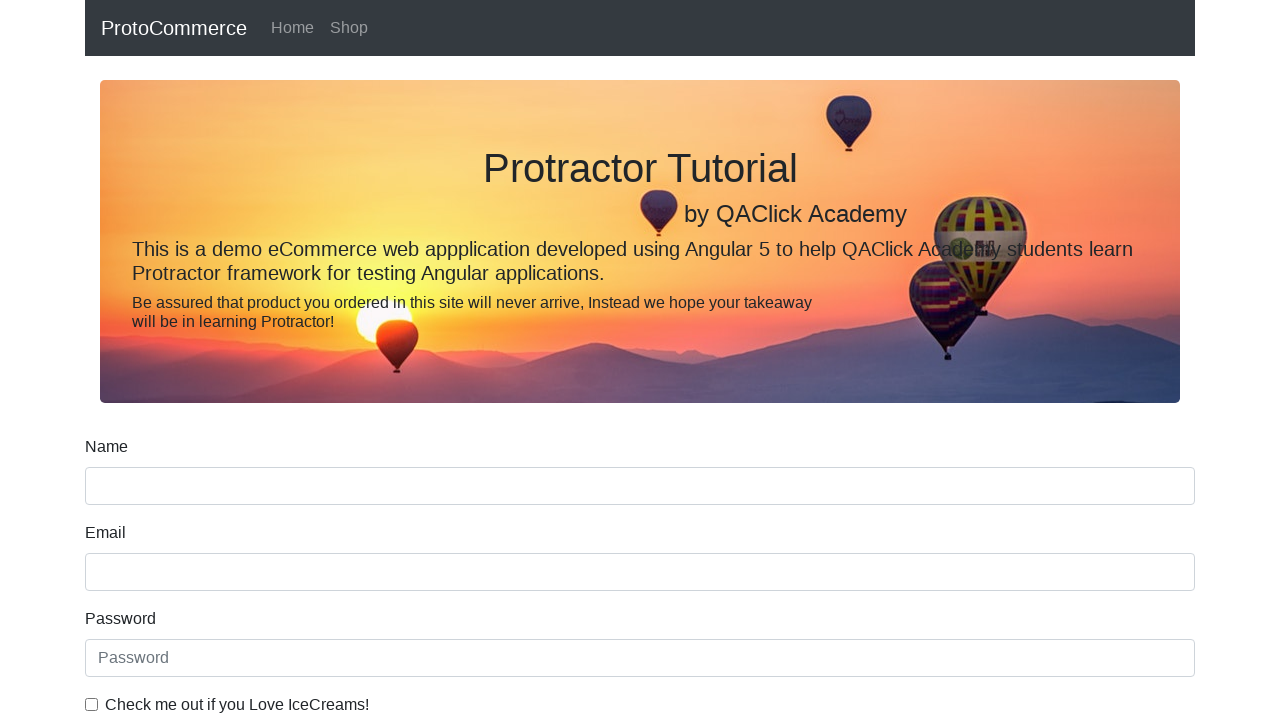

Clicked checkbox for ice cream preference at (92, 704) on internal:label="Check me out if you Love IceCreams!"i
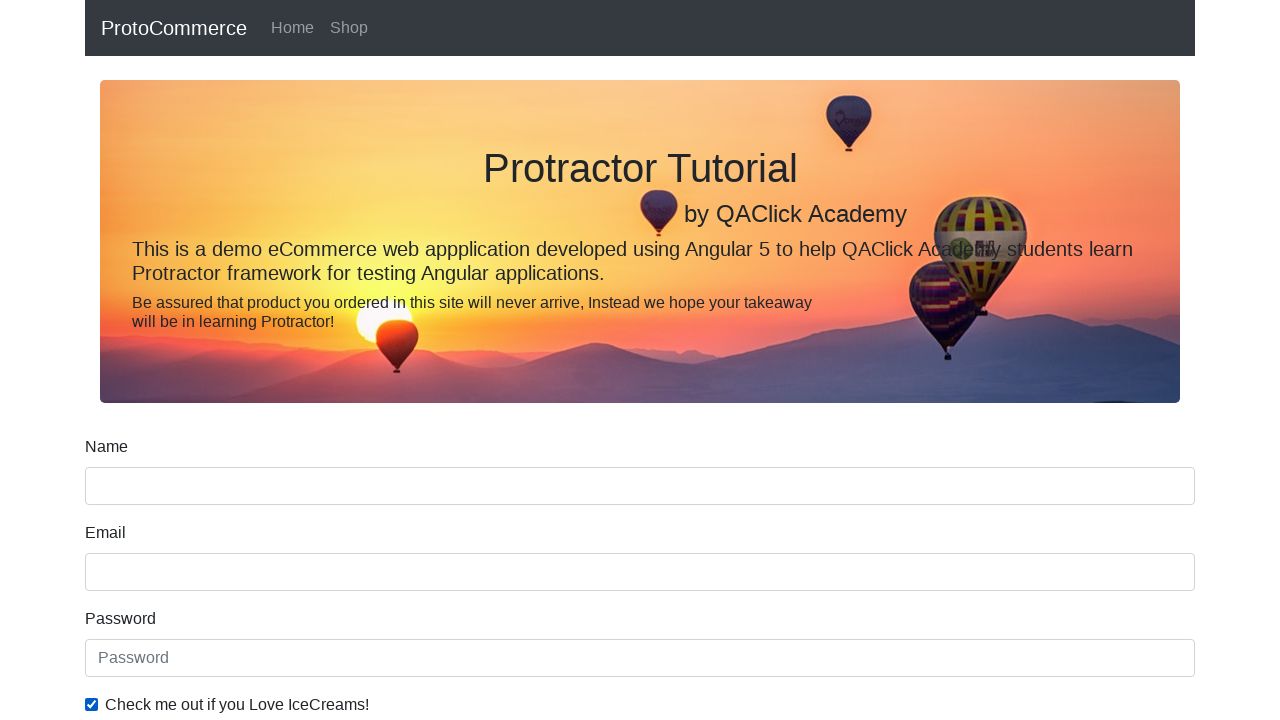

Checked Employed radio button at (326, 360) on internal:label="Employed"i
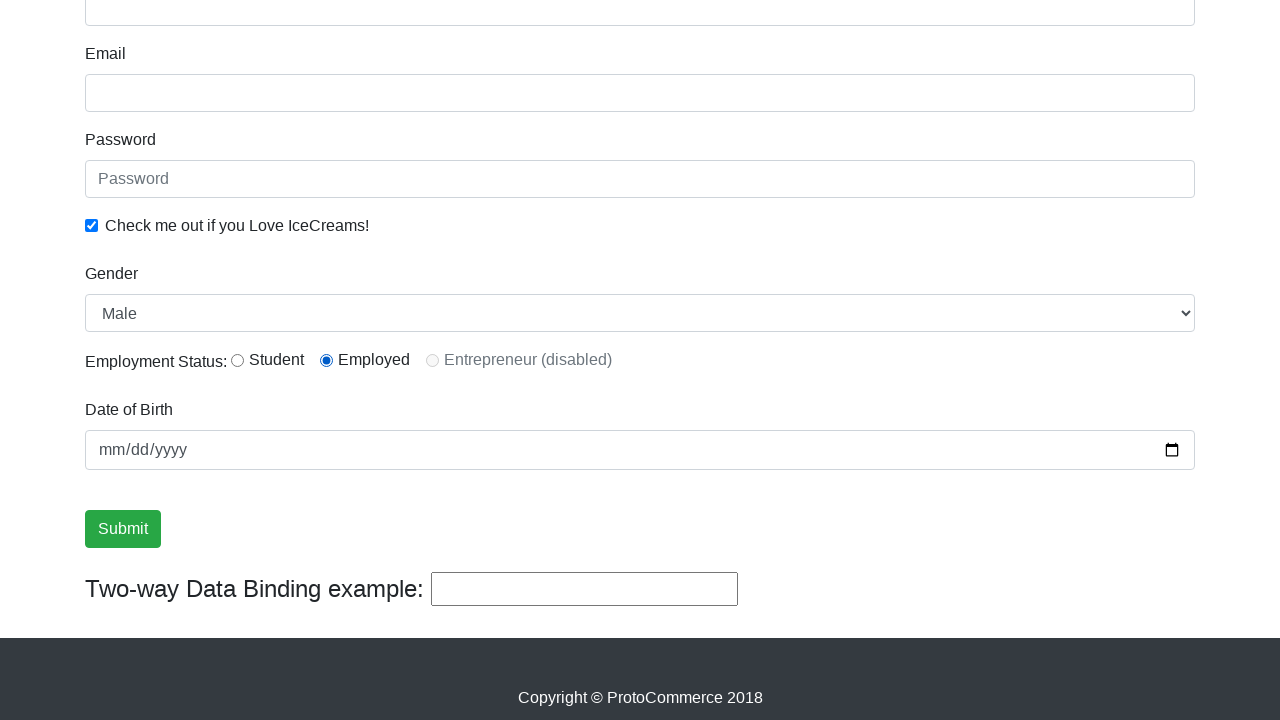

Selected Female from Gender dropdown on internal:label="Gender"i
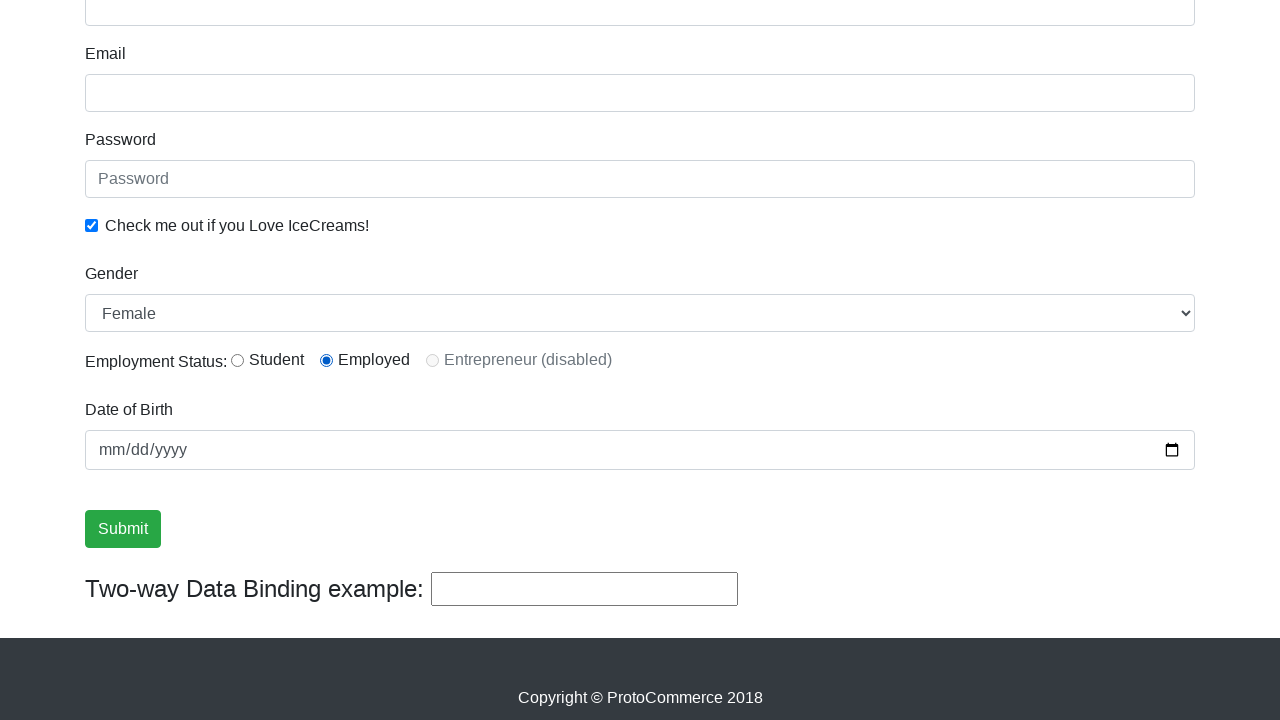

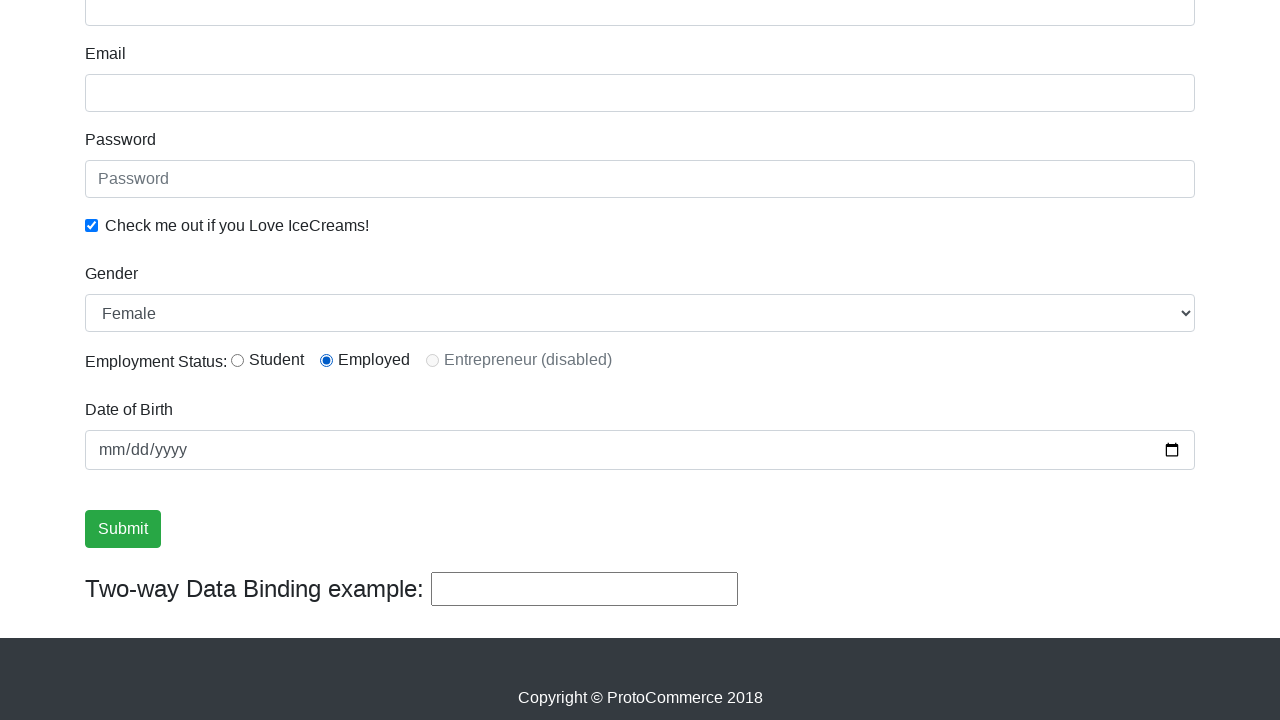